Navigates to a Guru99 Java variables tutorial page and verifies it loads successfully

Starting URL: https://www.guru99.com/java-variables.html#5

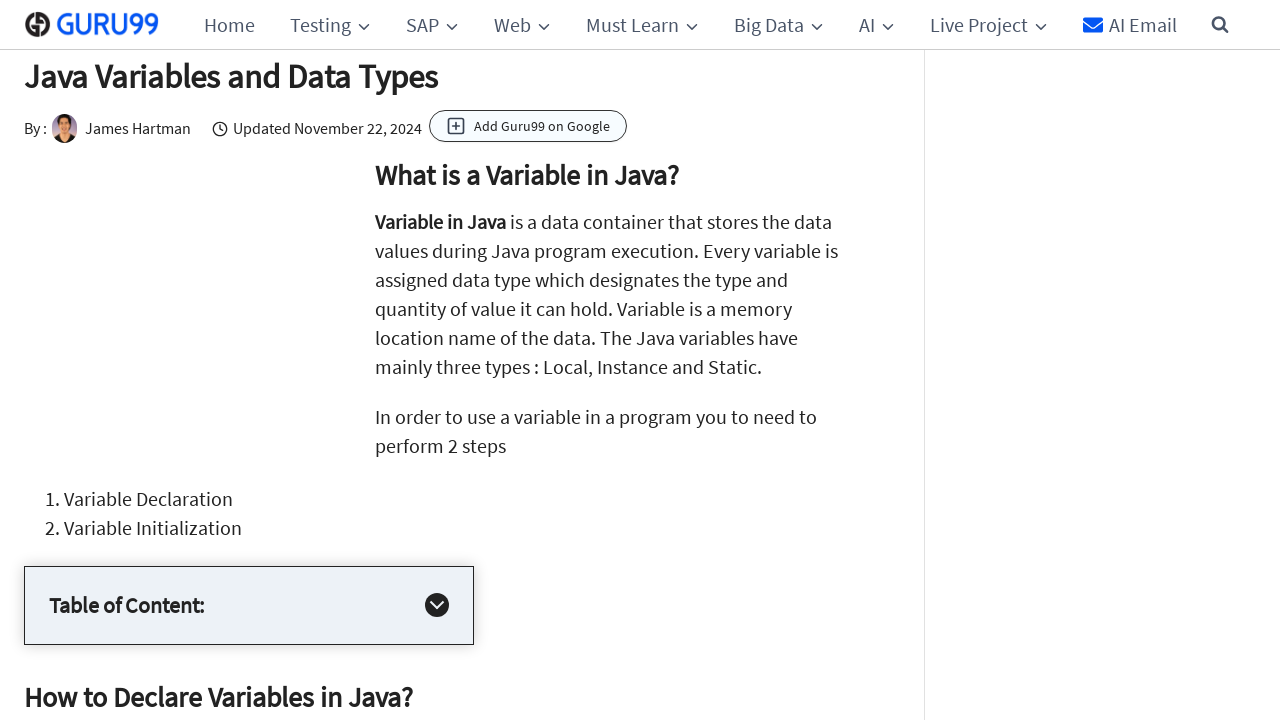

Waited for page to reach domcontentloaded state
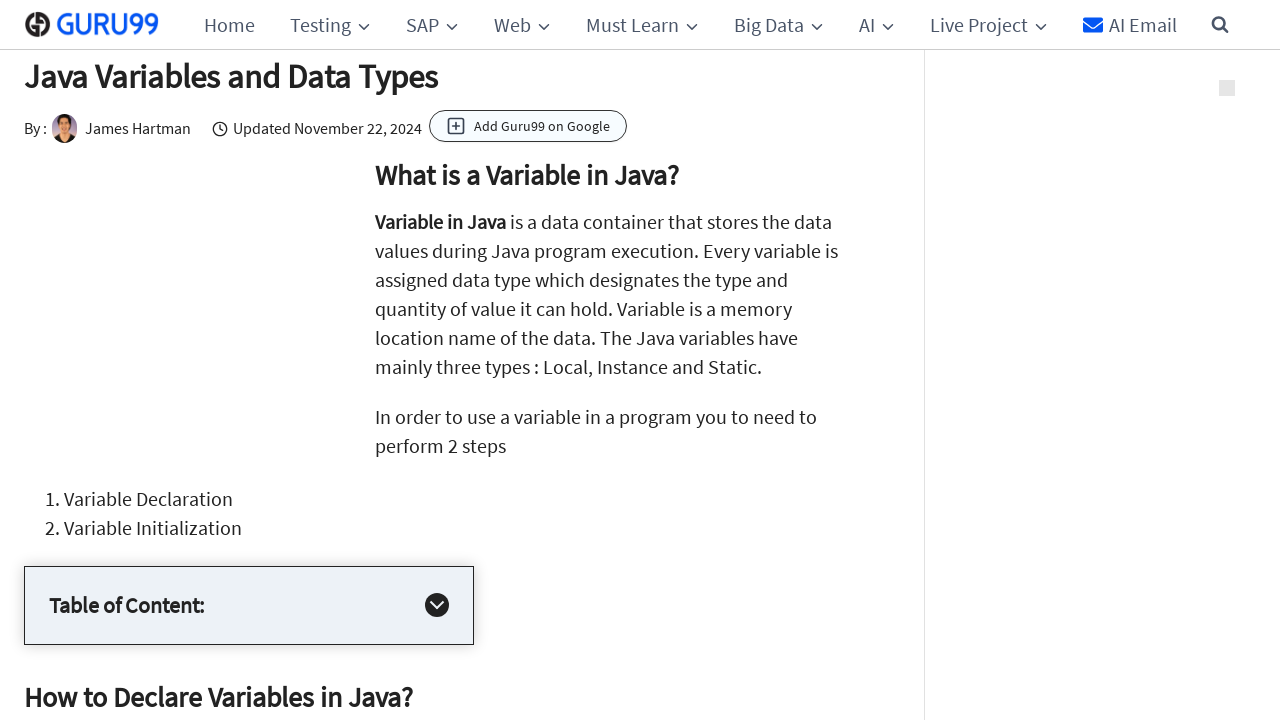

Verified body element is present on Guru99 Java variables page
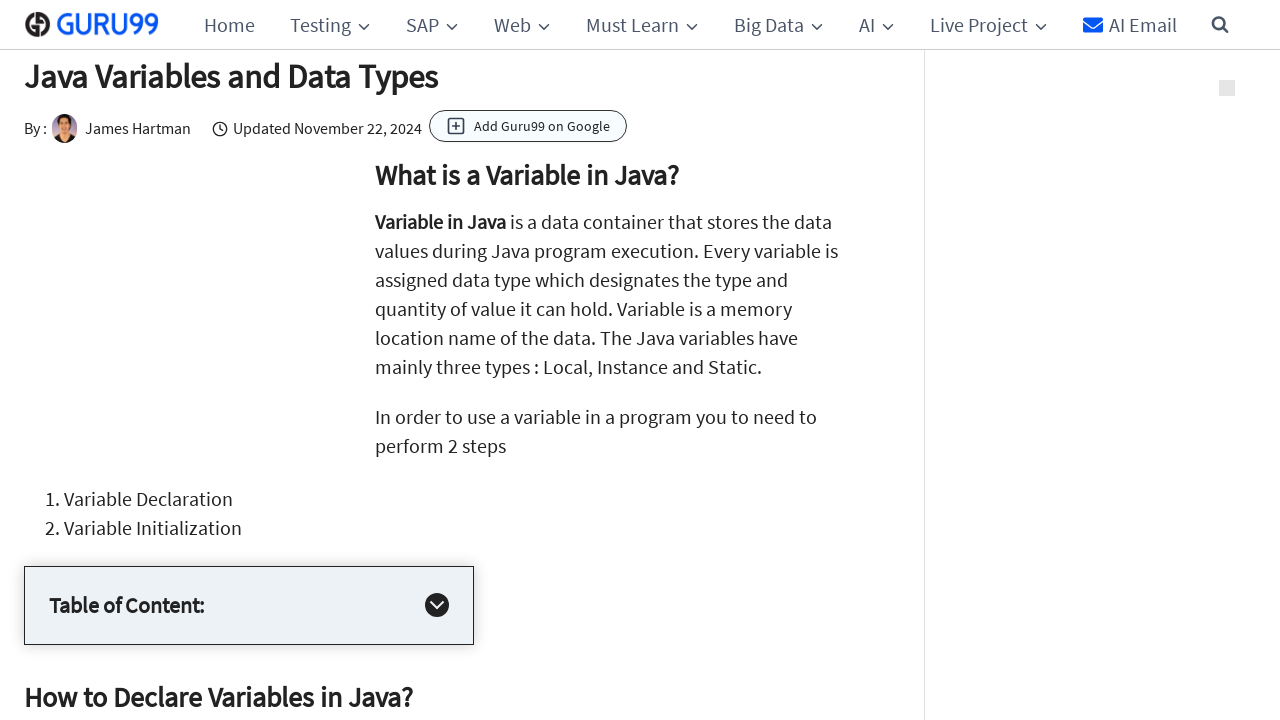

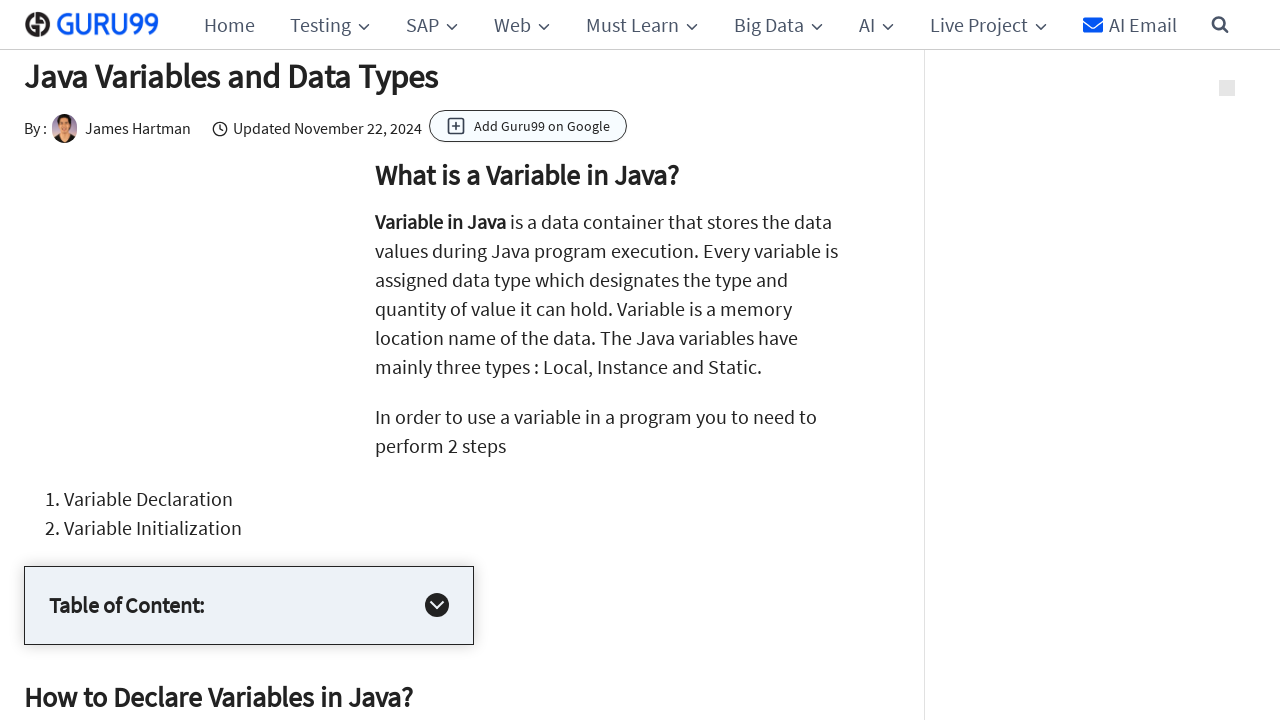